Tests JavaScript alert handling by clicking a button that triggers an alert and then accepting the alert dialog.

Starting URL: https://the-internet.herokuapp.com/javascript_alerts

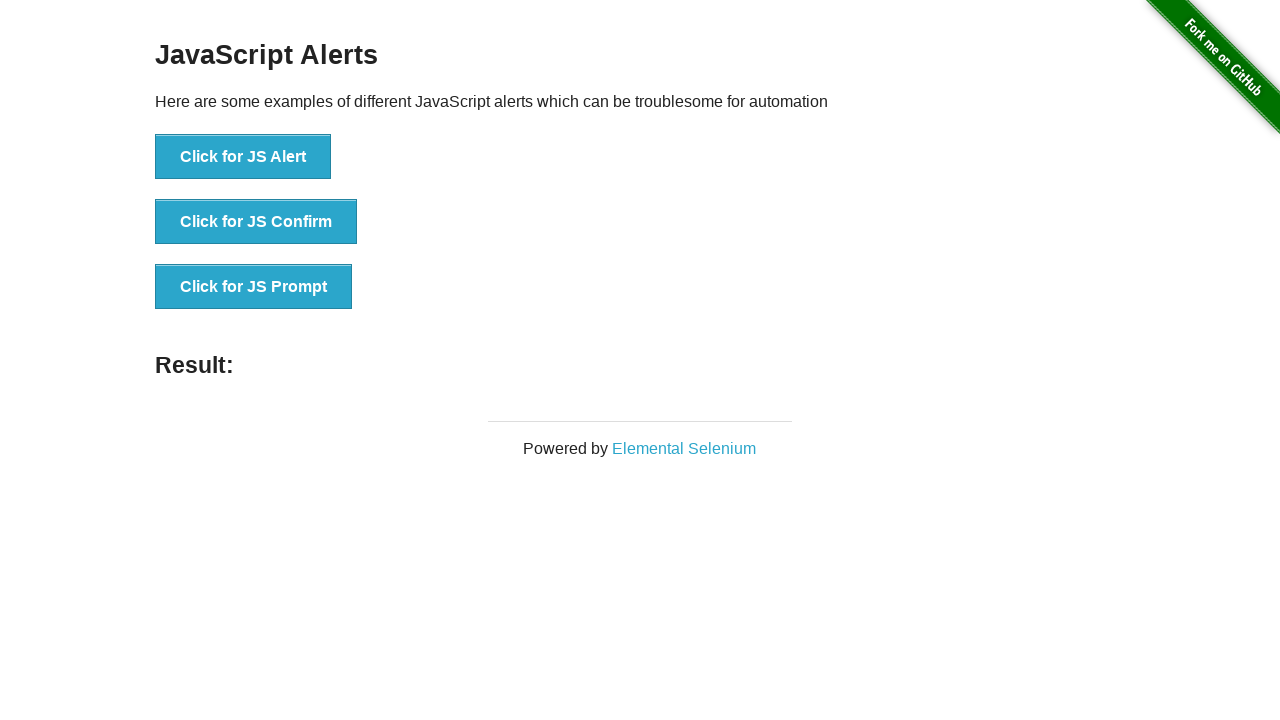

Set up dialog handler to accept incoming alerts
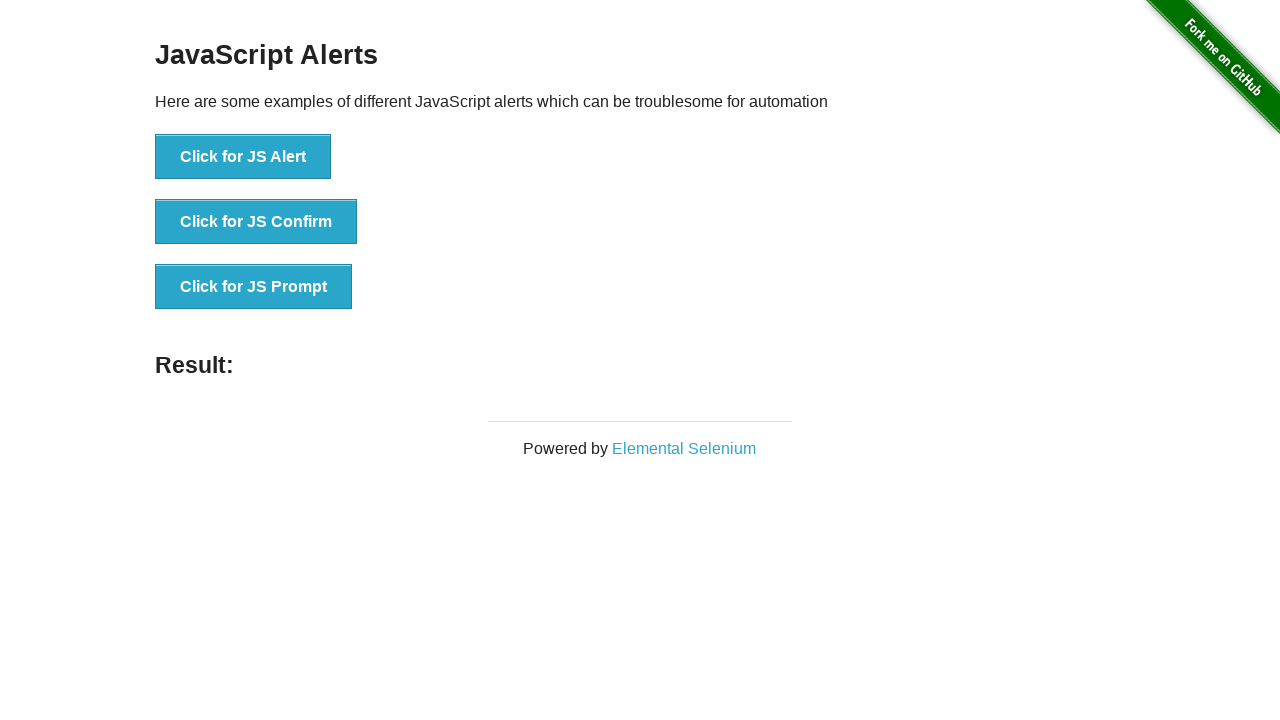

Clicked button to trigger JavaScript alert at (243, 157) on xpath=//button[normalize-space()='Click for JS Alert']
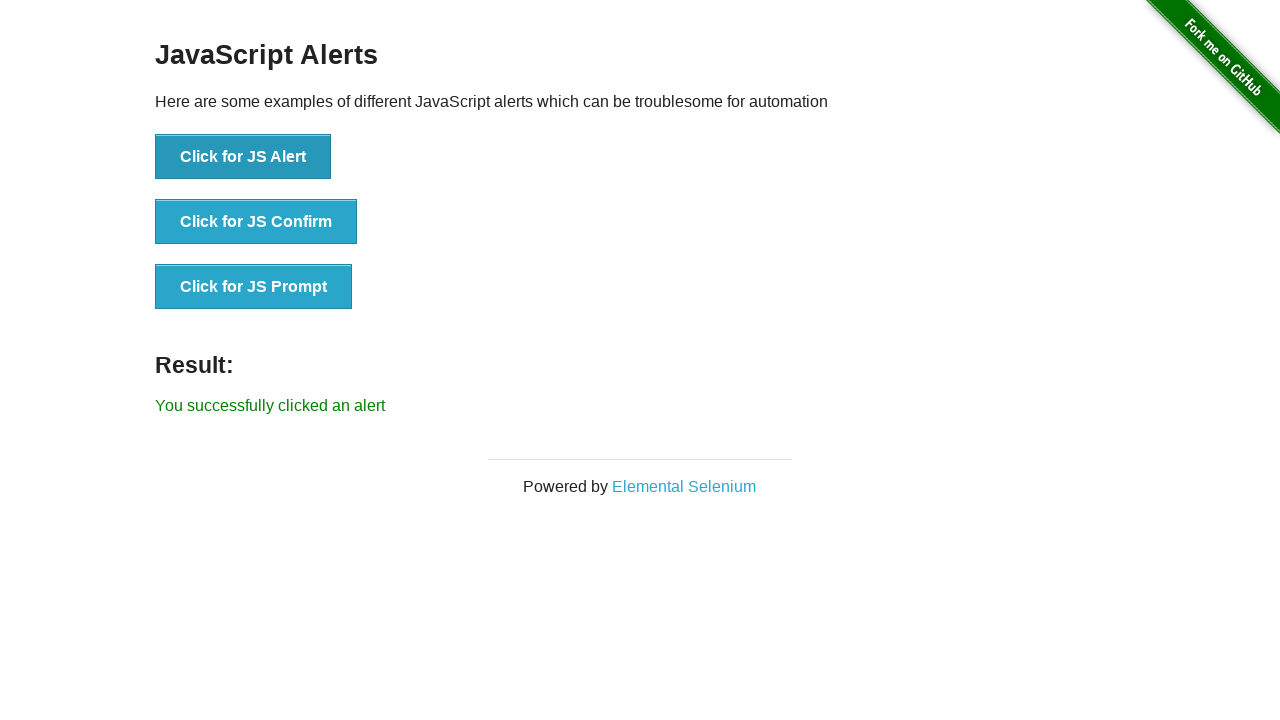

Waited for alert to be processed and dismissed
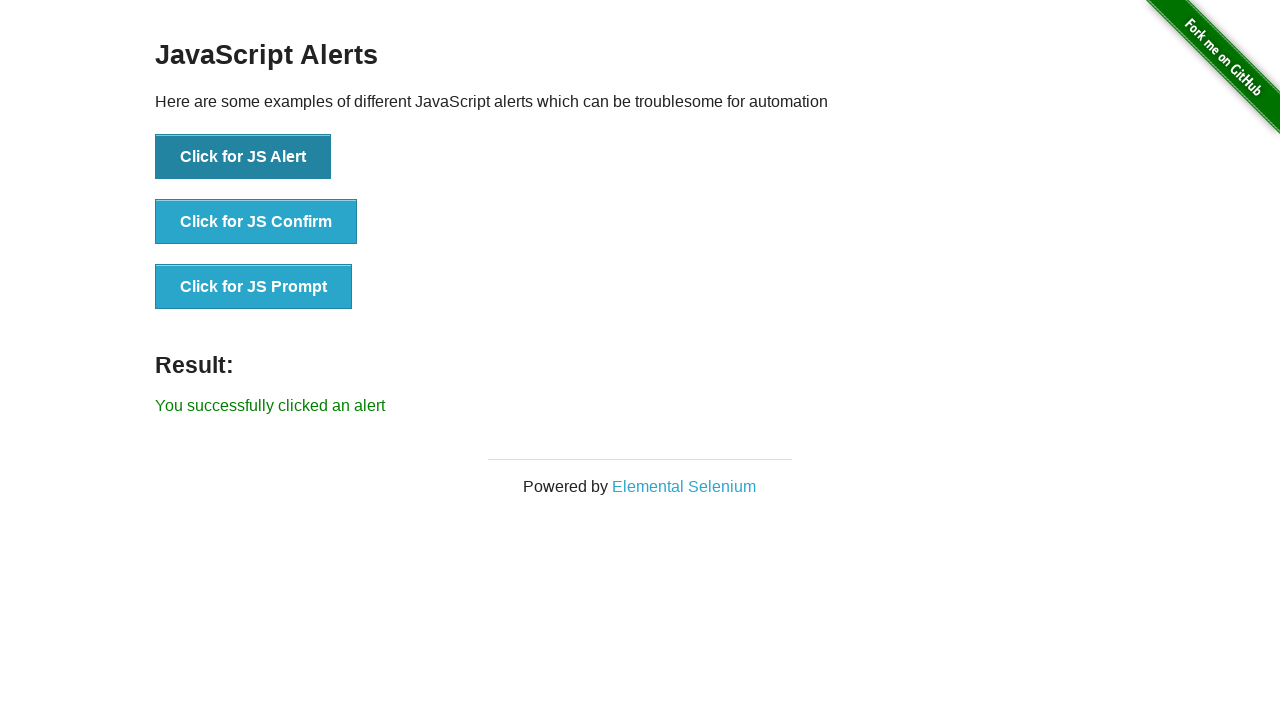

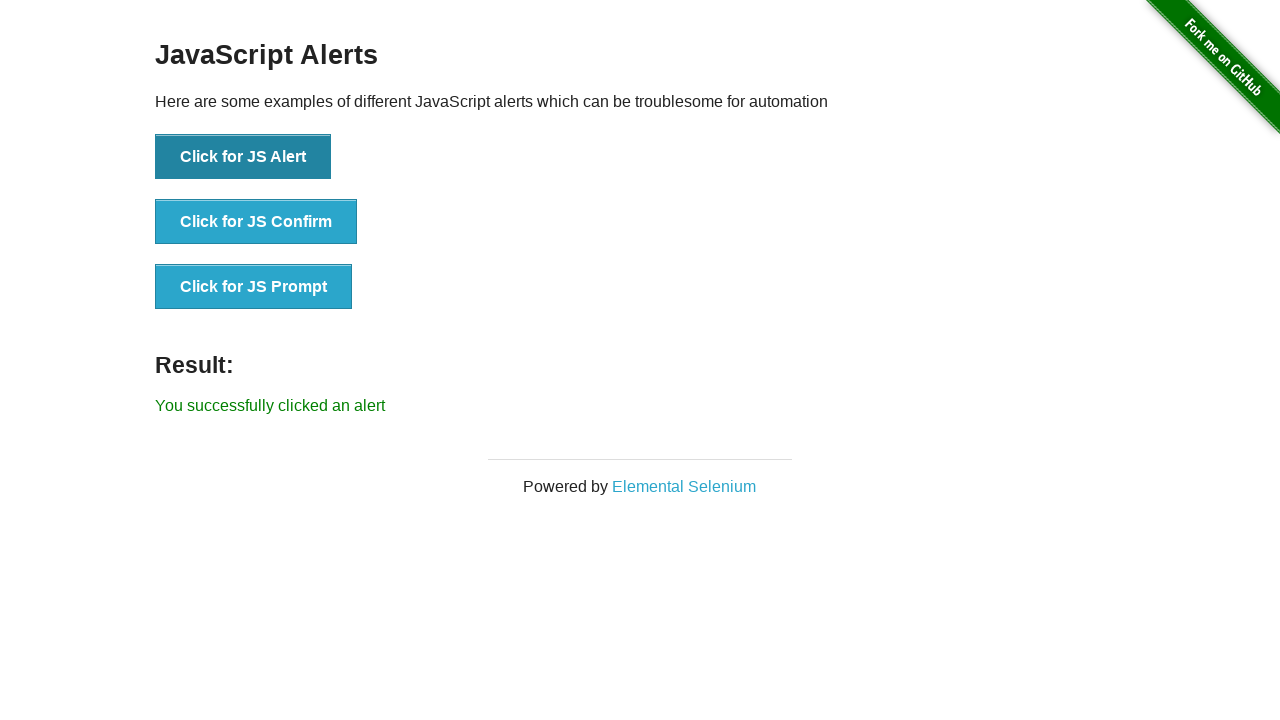